Tests double-clicking functionality on a button and verifies the action message

Starting URL: https://demoqa.com/buttons

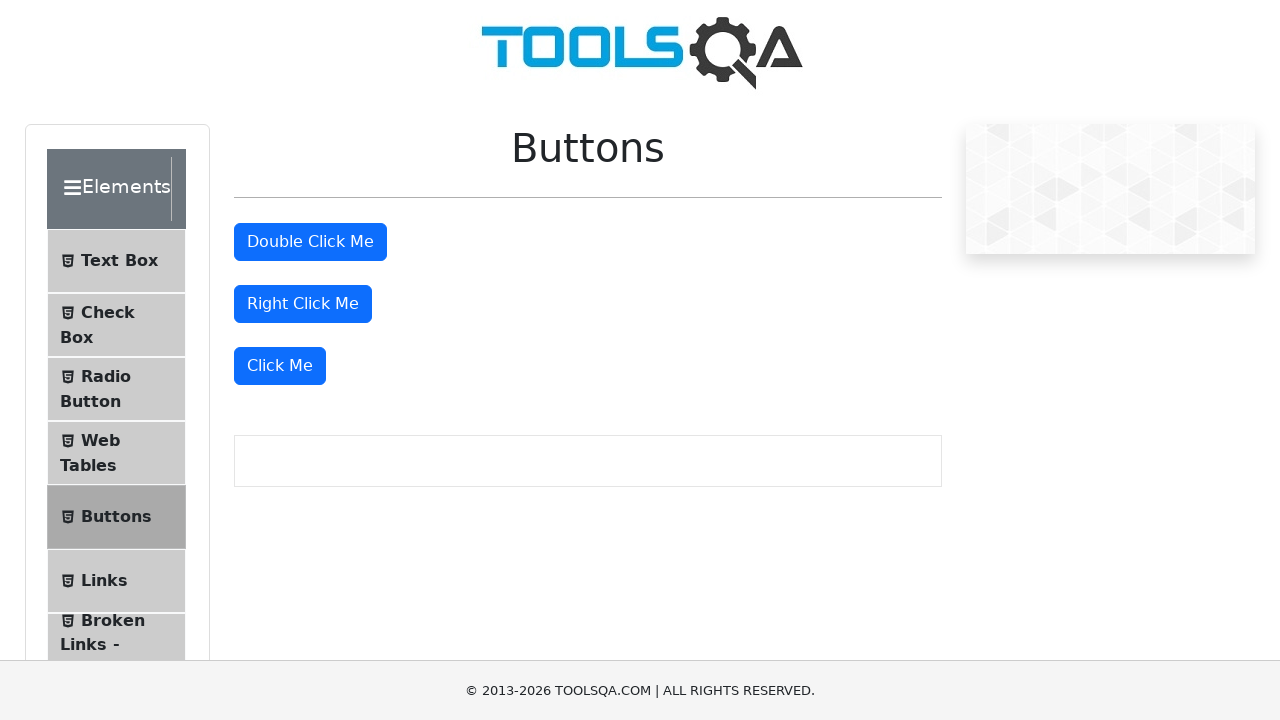

Double-clicked the double-click button at (310, 242) on #doubleClickBtn
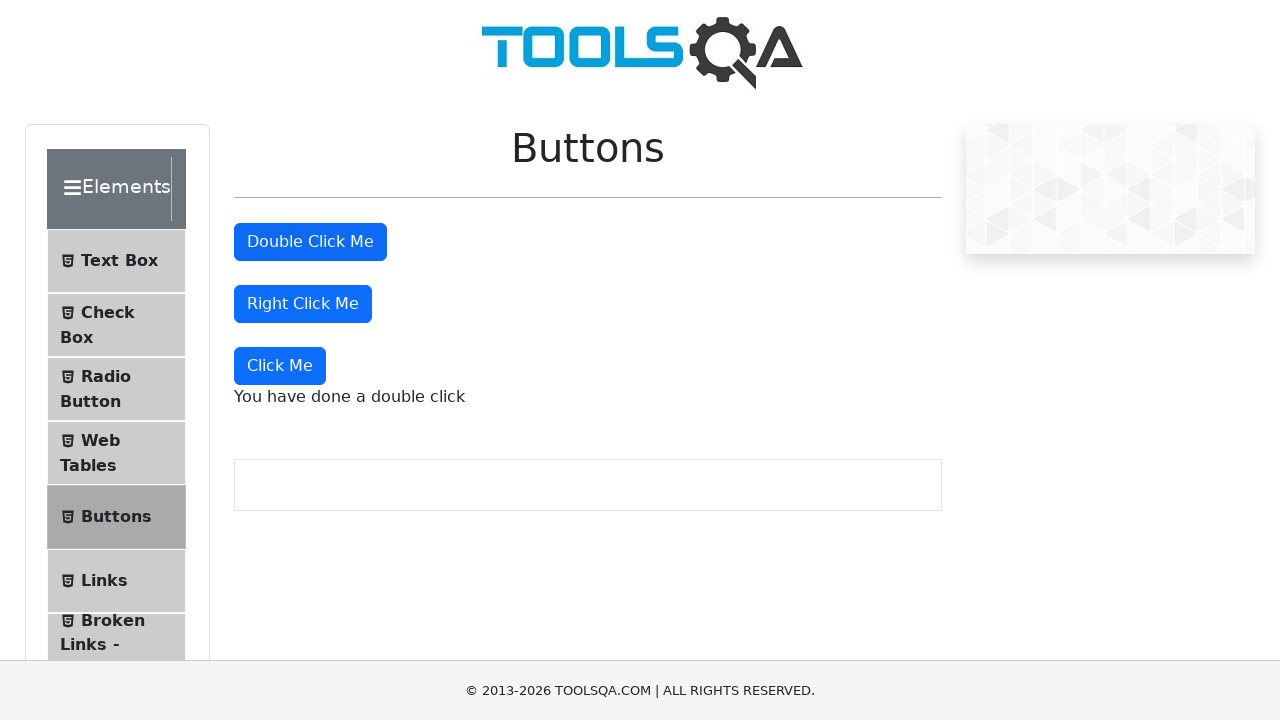

Double-click message appeared on the page
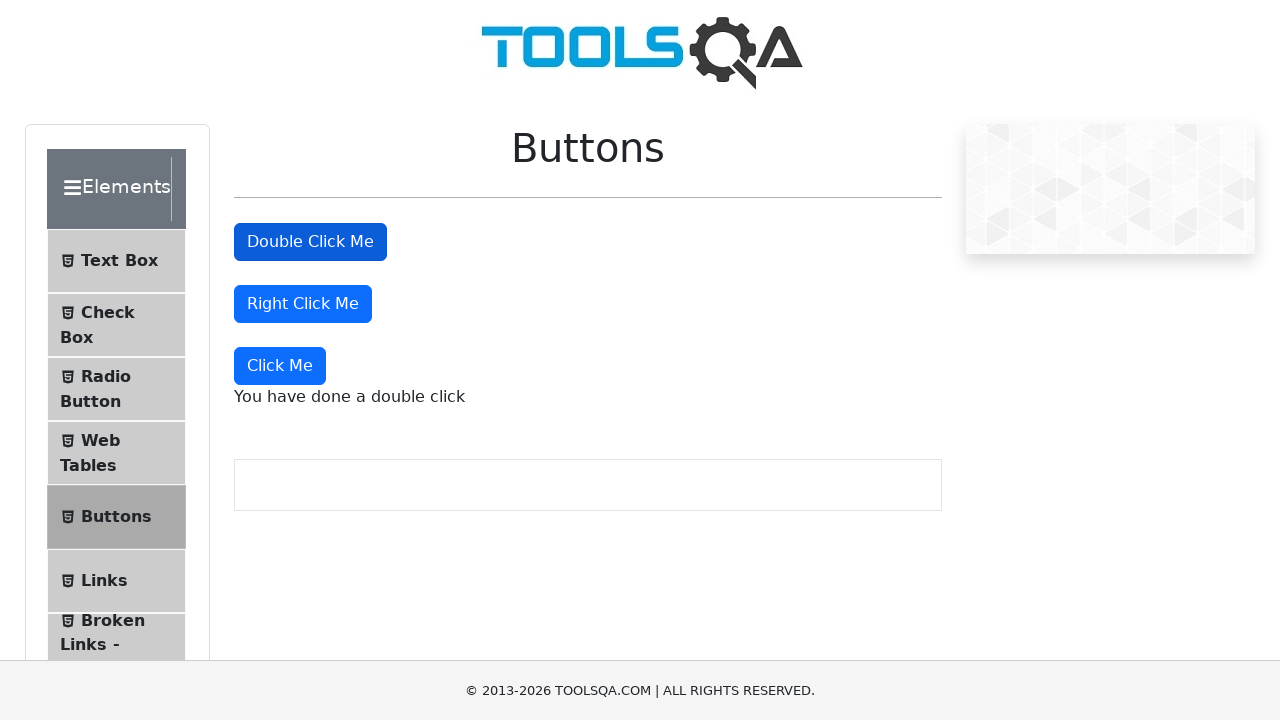

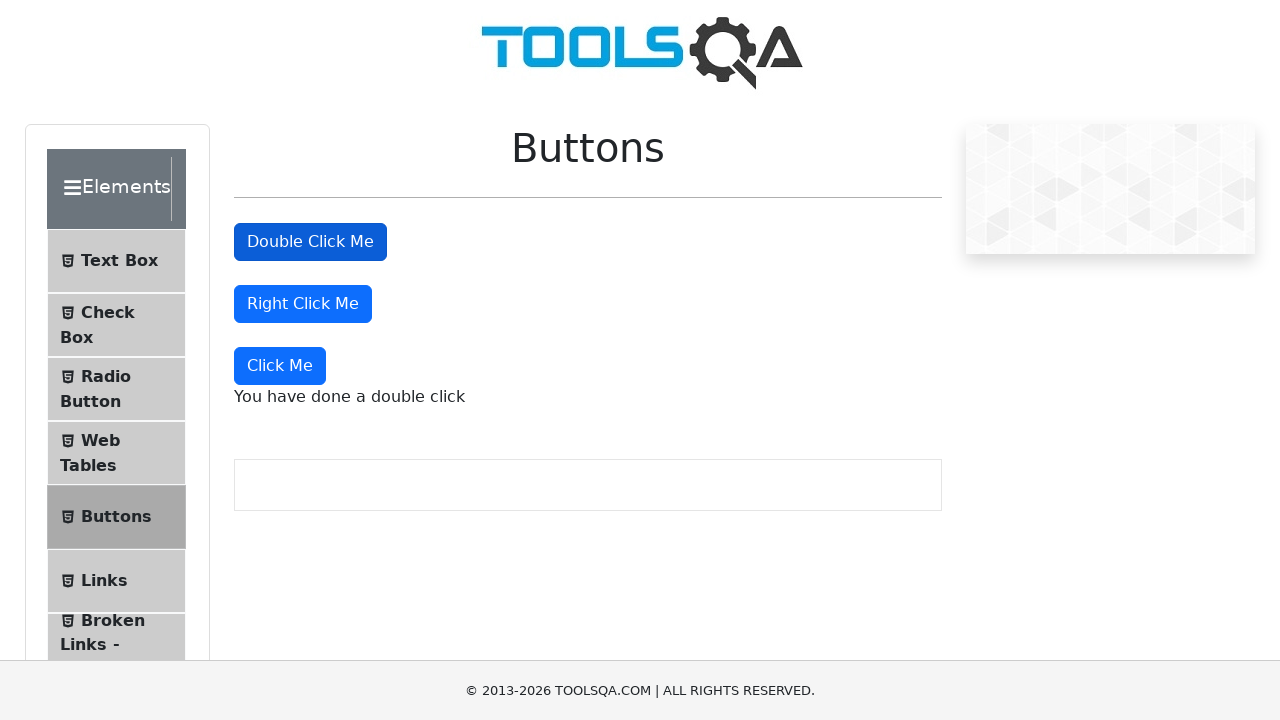